Tests checkbox functionality by selecting and deselecting a checkbox, verifying its state changes

Starting URL: https://rahulshettyacademy.com/AutomationPractice/

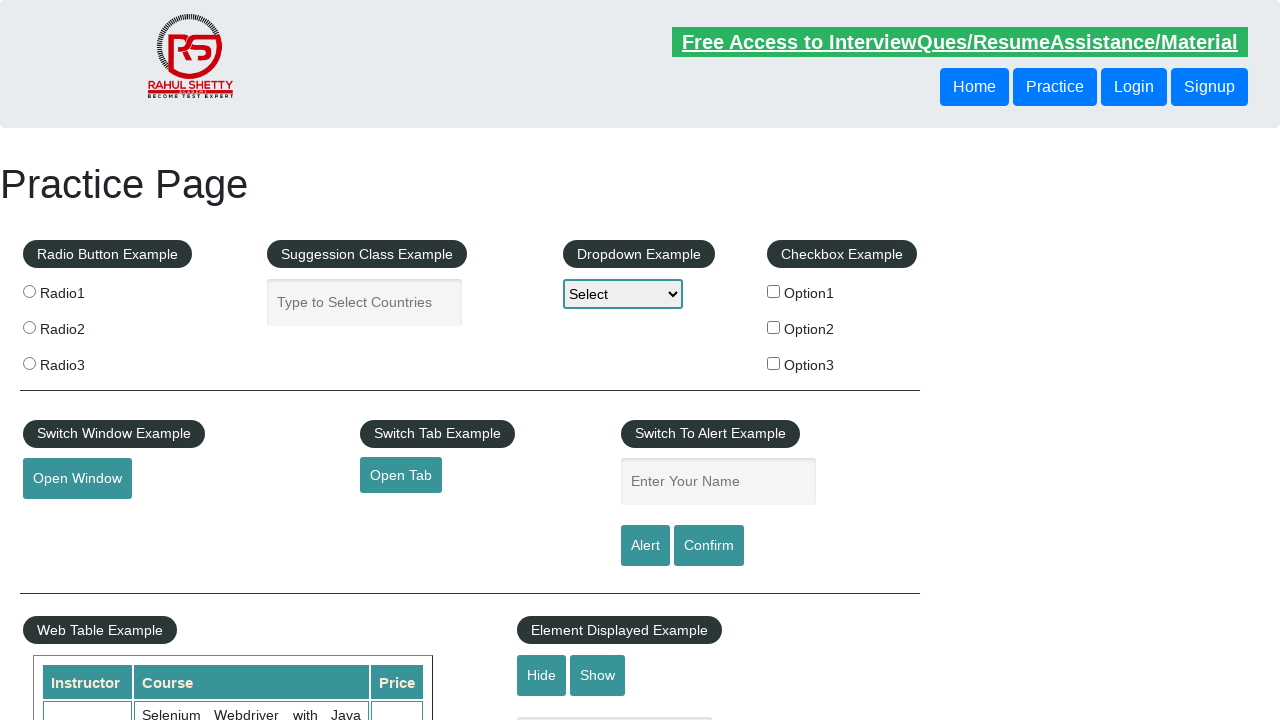

Navigated to https://rahulshettyacademy.com/AutomationPractice/
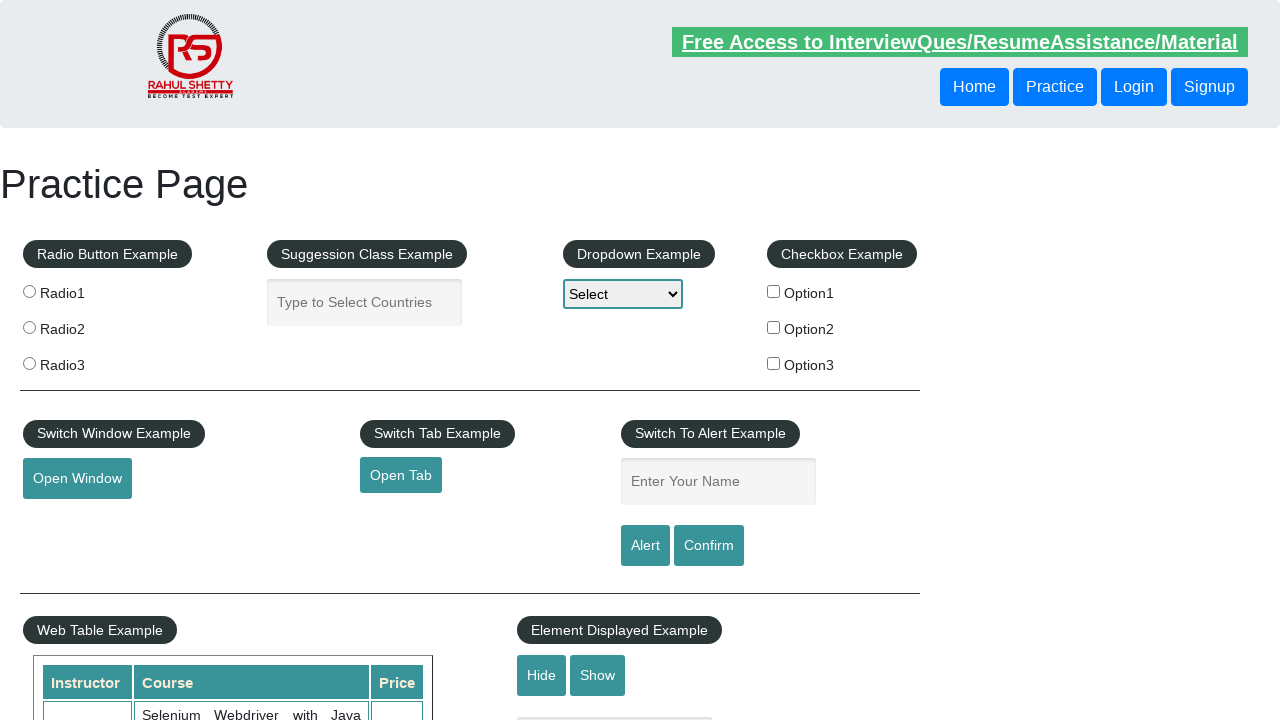

Located all checkboxes on the page - Count: 3
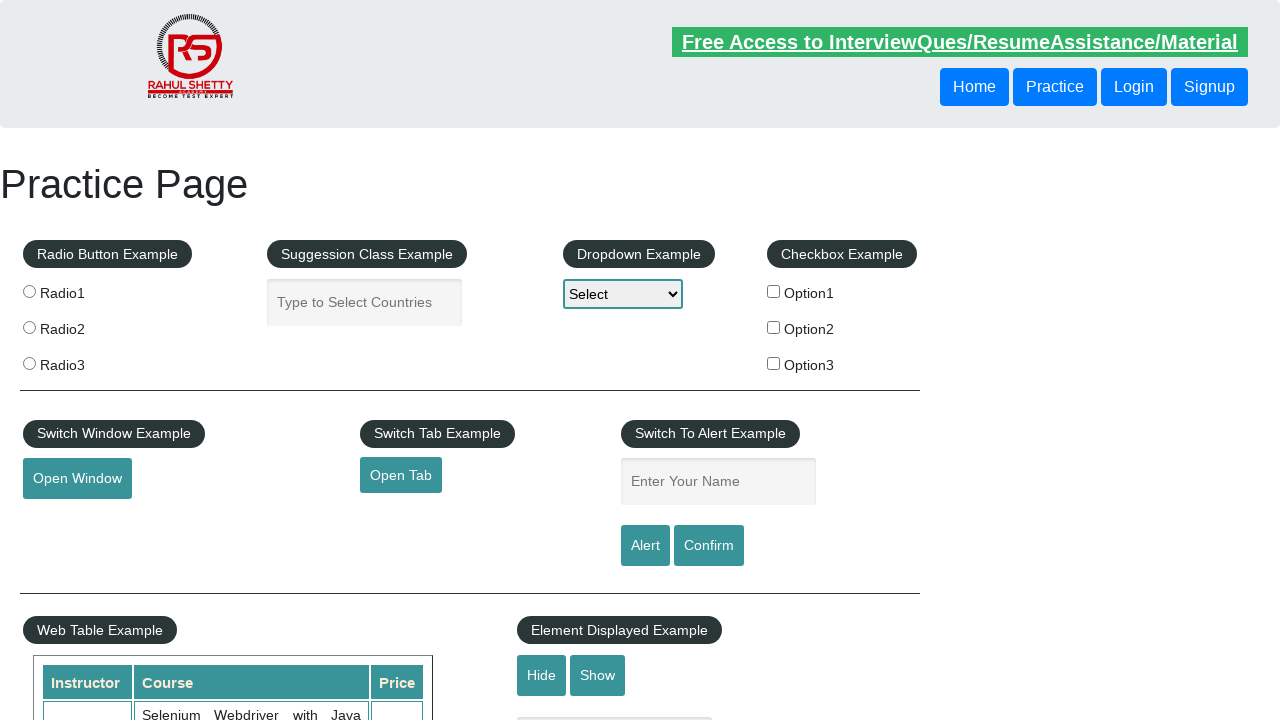

Clicked the first checkbox to select it at (774, 291) on input#checkBoxOption1
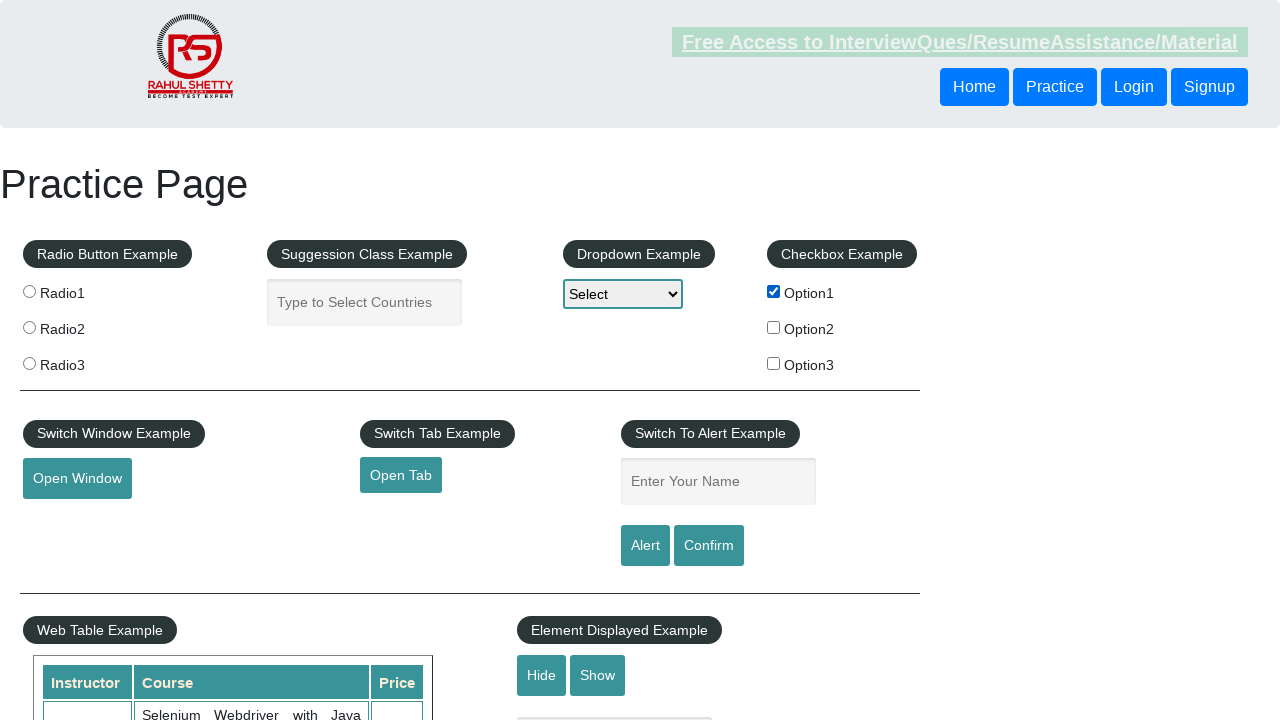

Verified that the first checkbox is selected
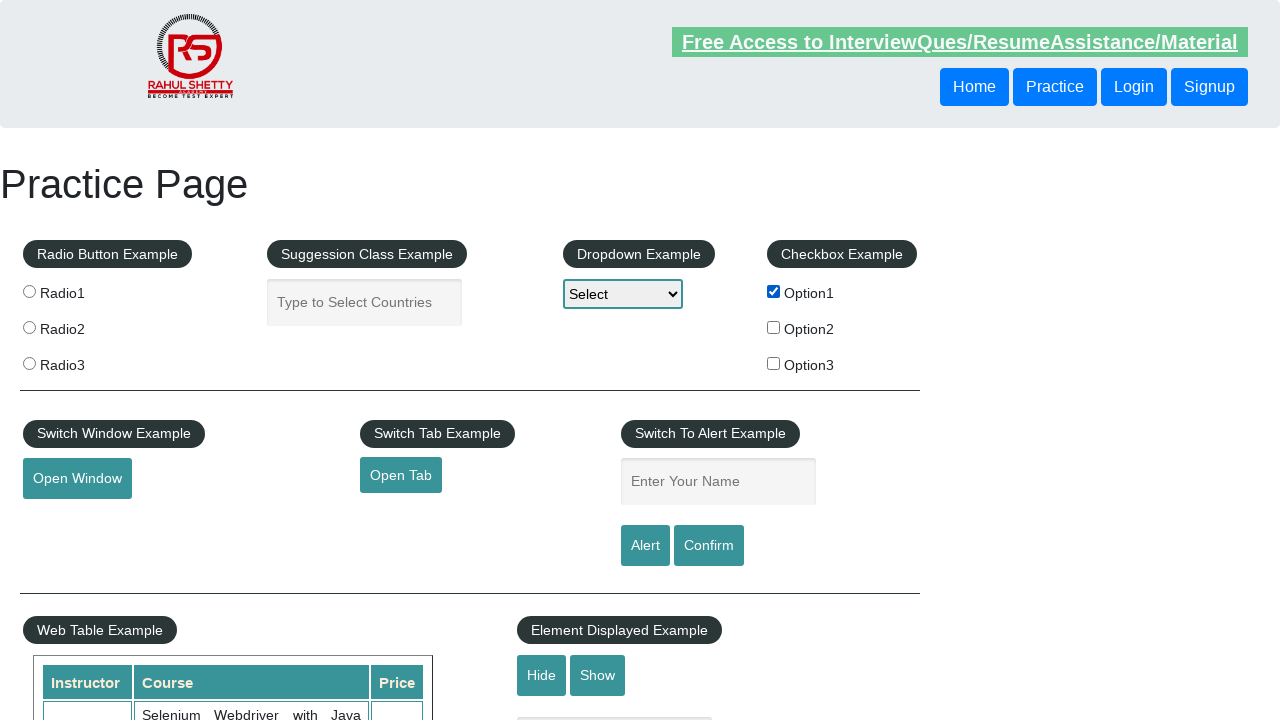

Clicked the first checkbox again to deselect it at (774, 291) on input#checkBoxOption1
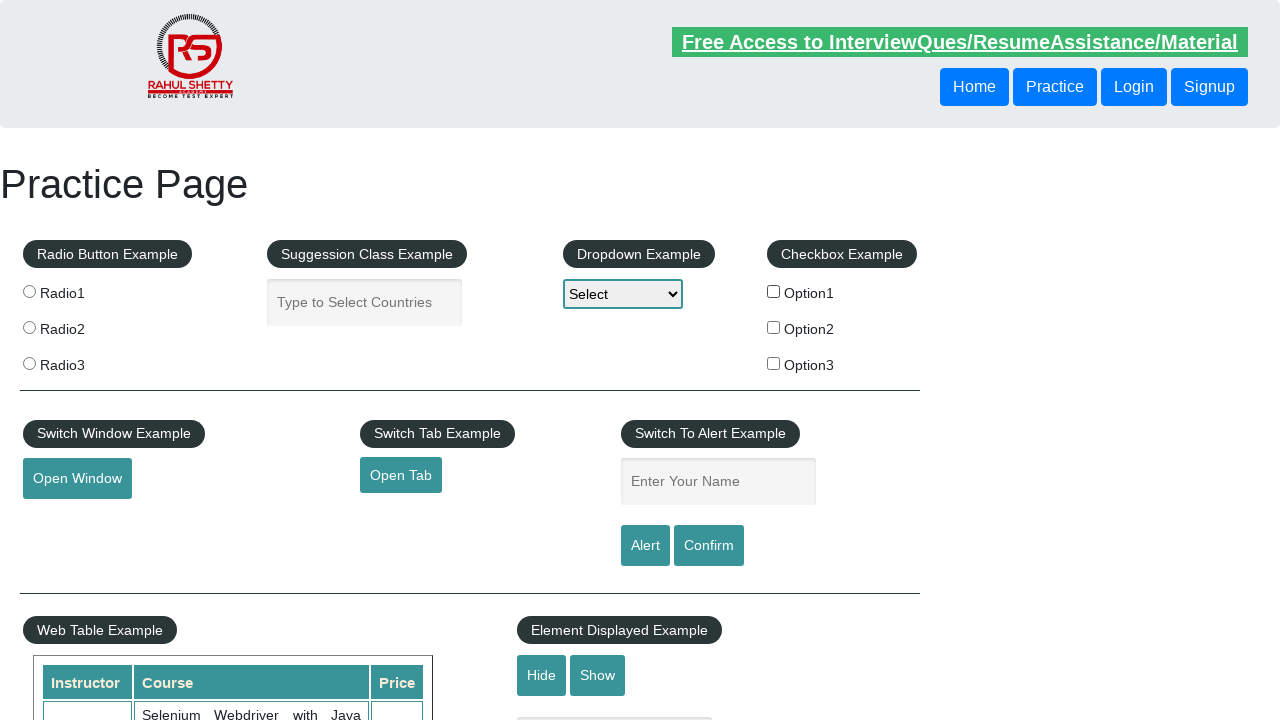

Verified that the first checkbox is deselected
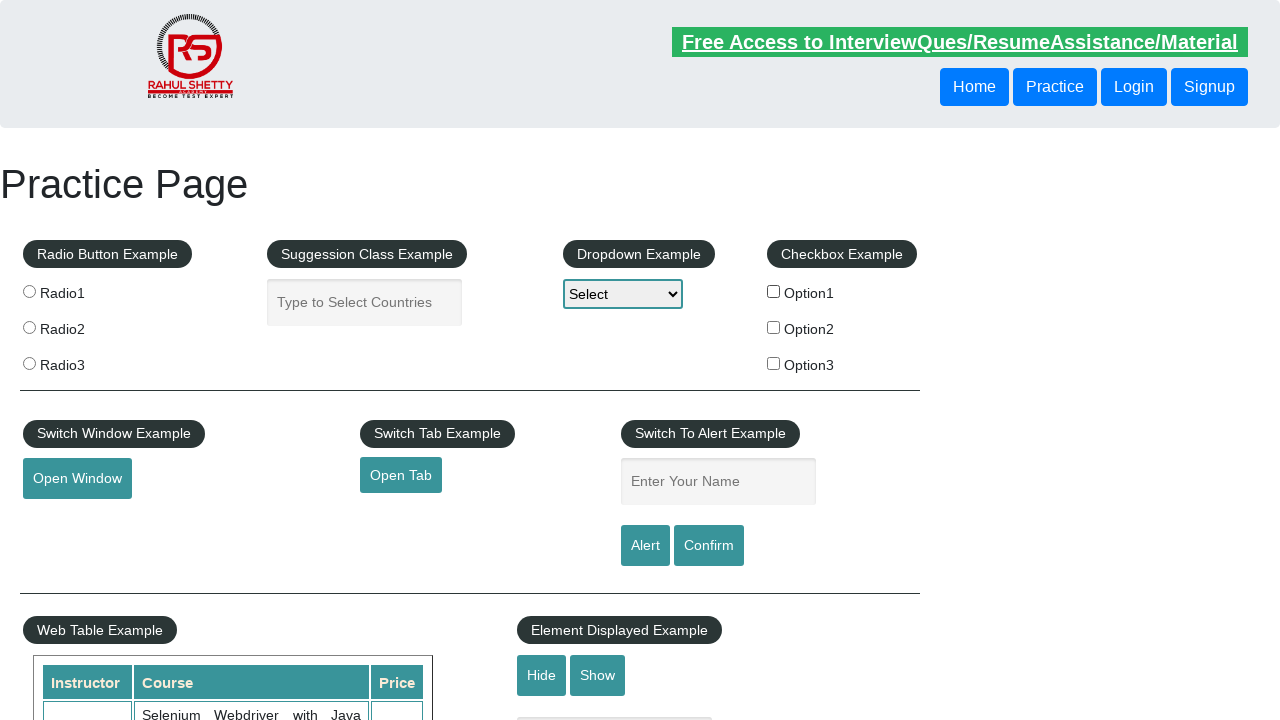

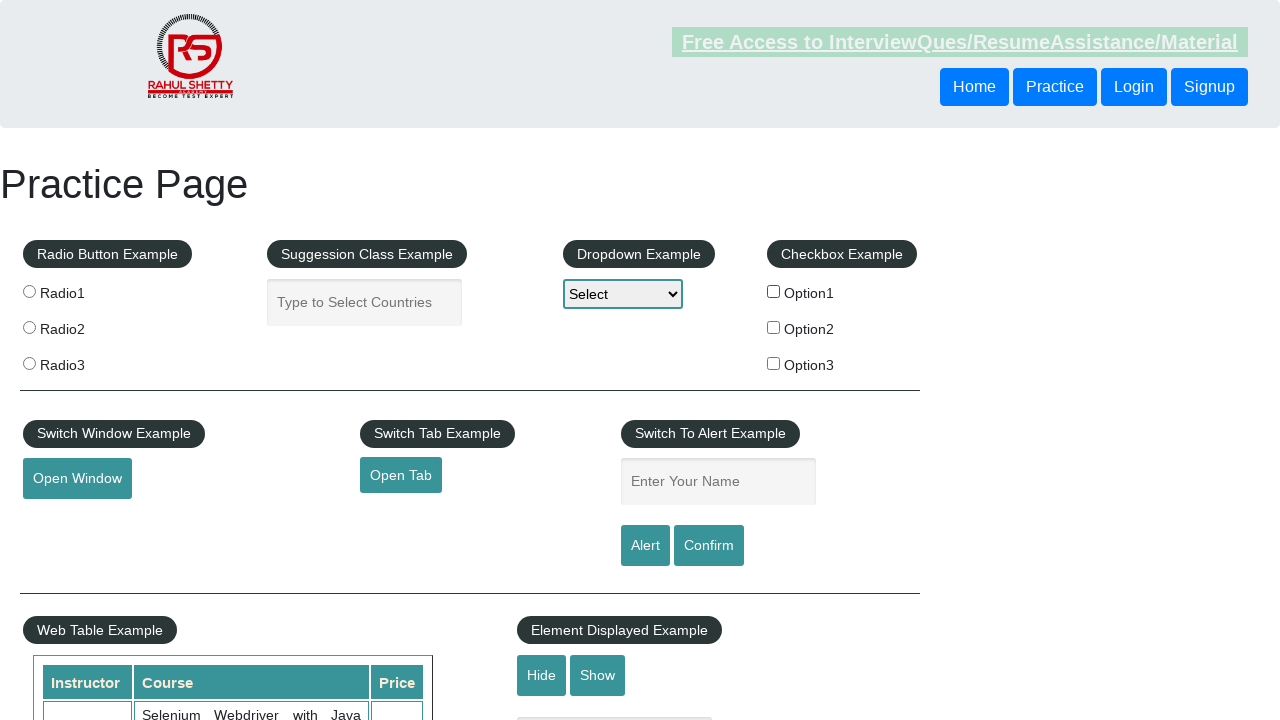